Tests opening multiple footer links in new tabs by locating the footer section, finding links in the first column, and using keyboard shortcuts to open each link in a new tab.

Starting URL: https://rahulshettyacademy.com/AutomationPractice/

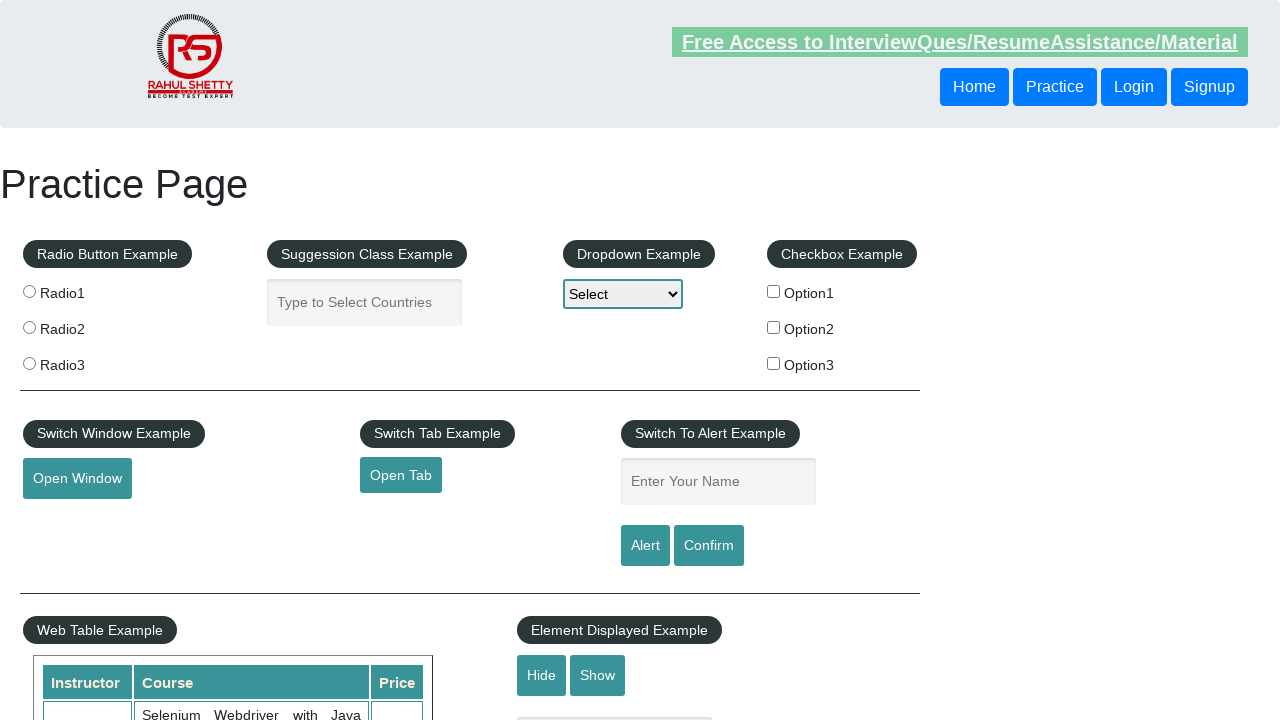

Footer section (#gf-BIG) is visible
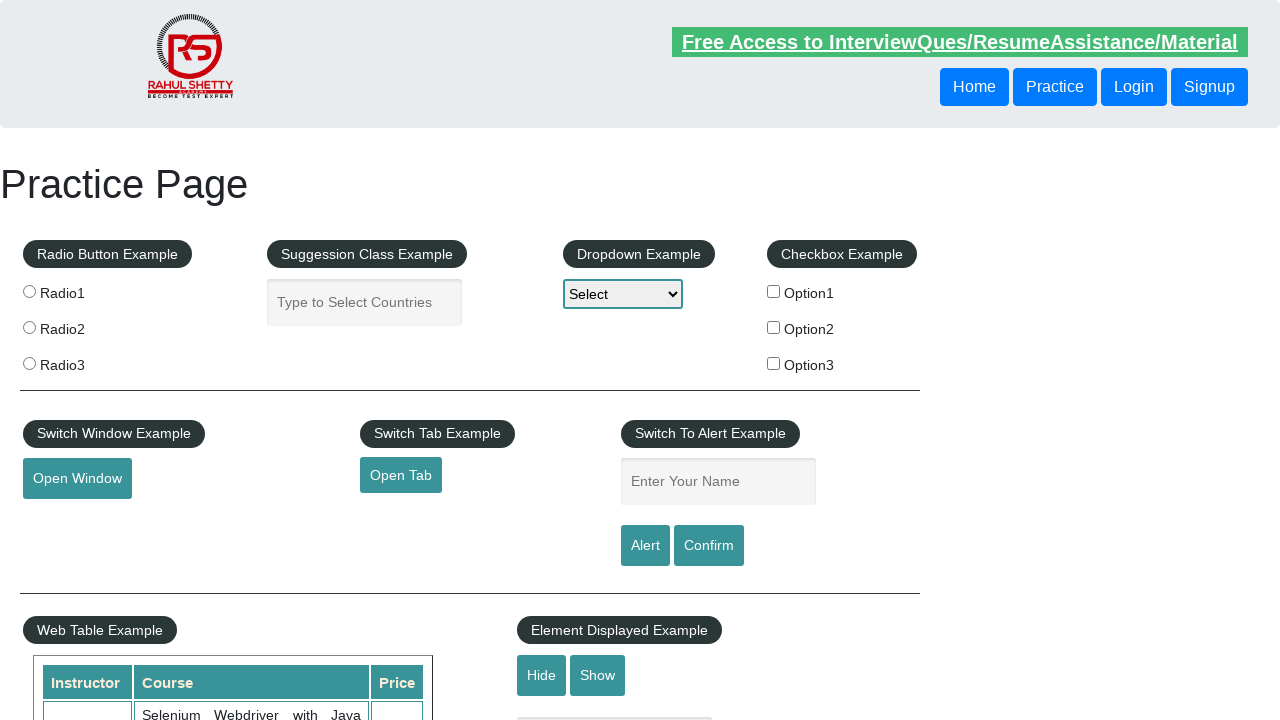

Located all links in the first column of the footer table
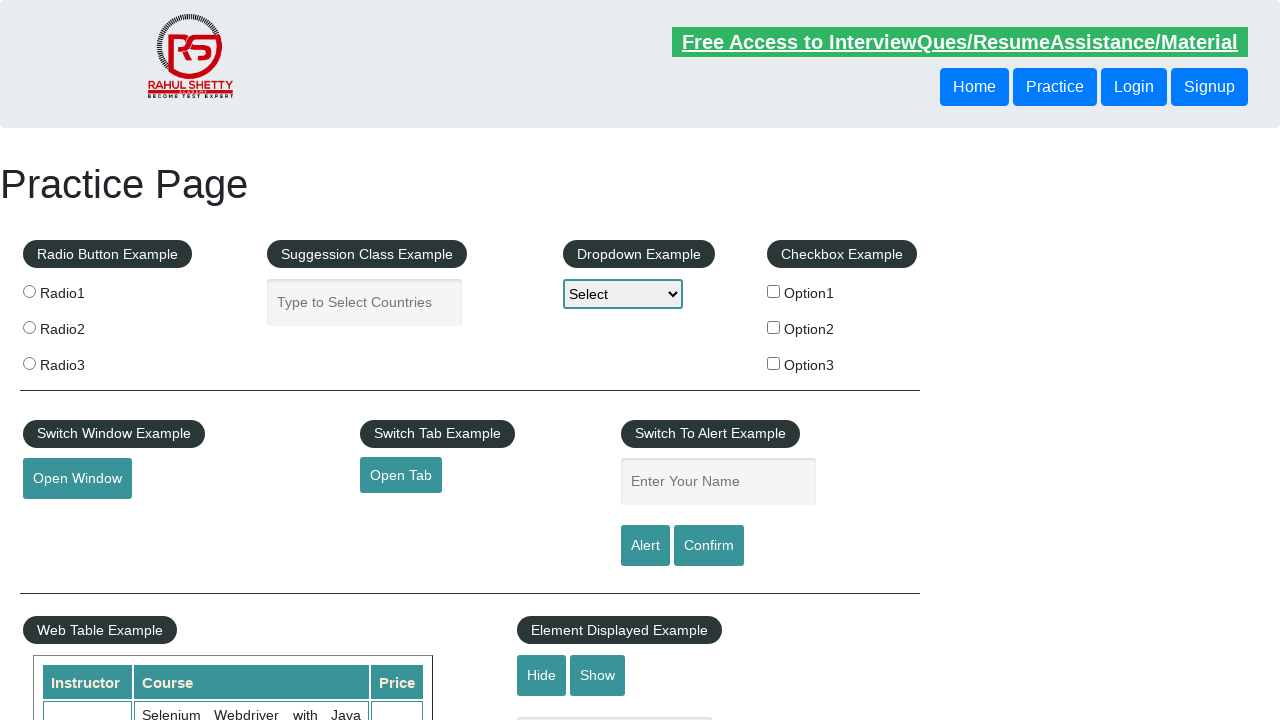

Found 5 links in footer first column
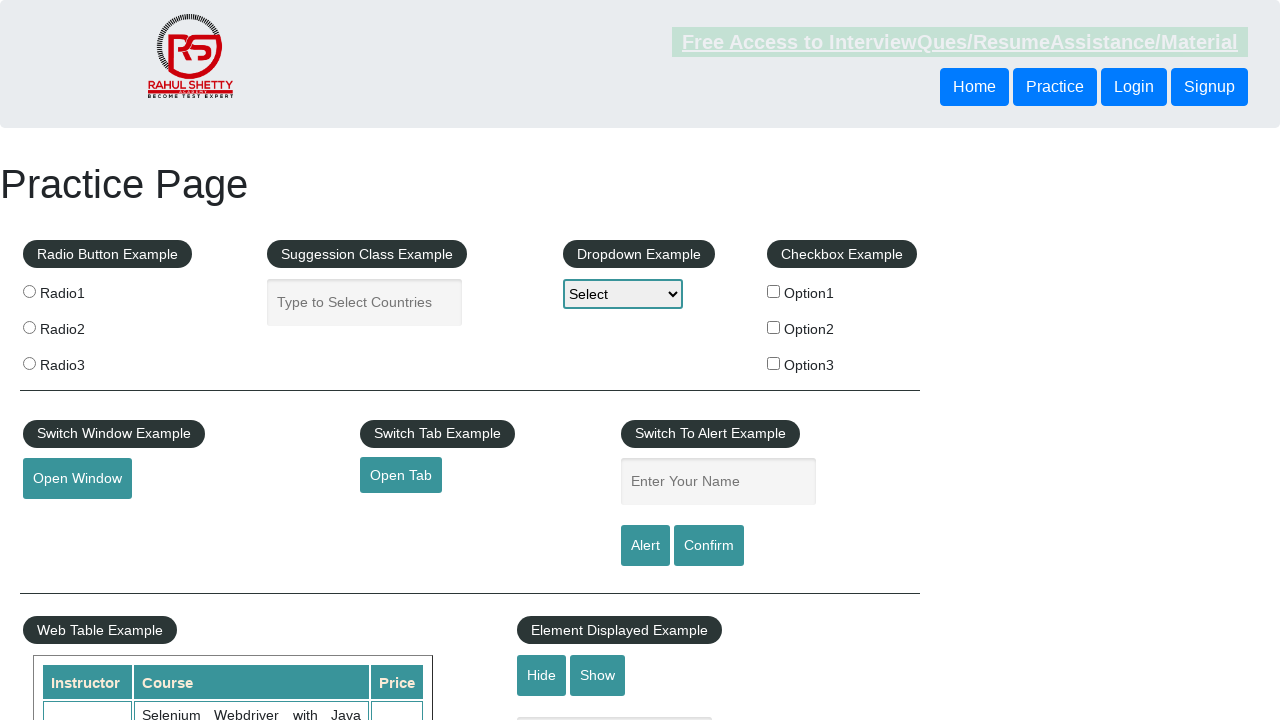

Opened footer link 1 in new tab using Ctrl+Click at (68, 520) on #gf-BIG table tbody tr td:first-child ul a >> nth=1
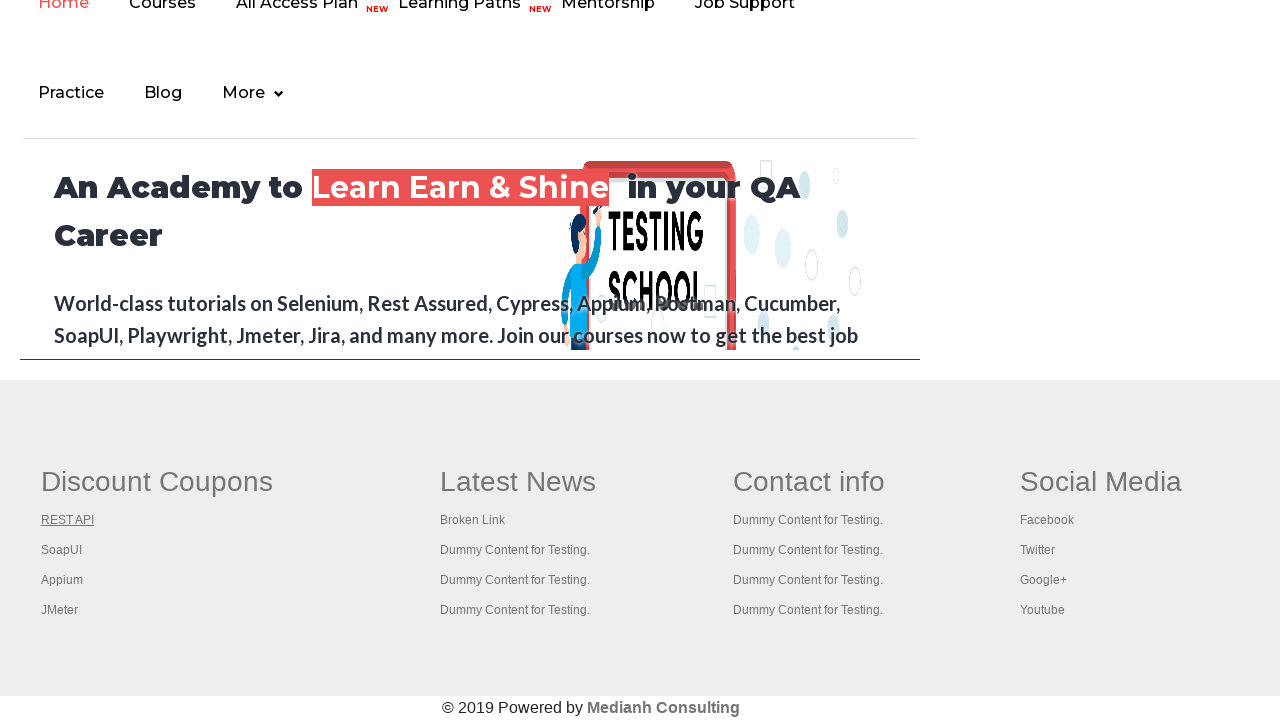

Waited for new tab to open after link 1
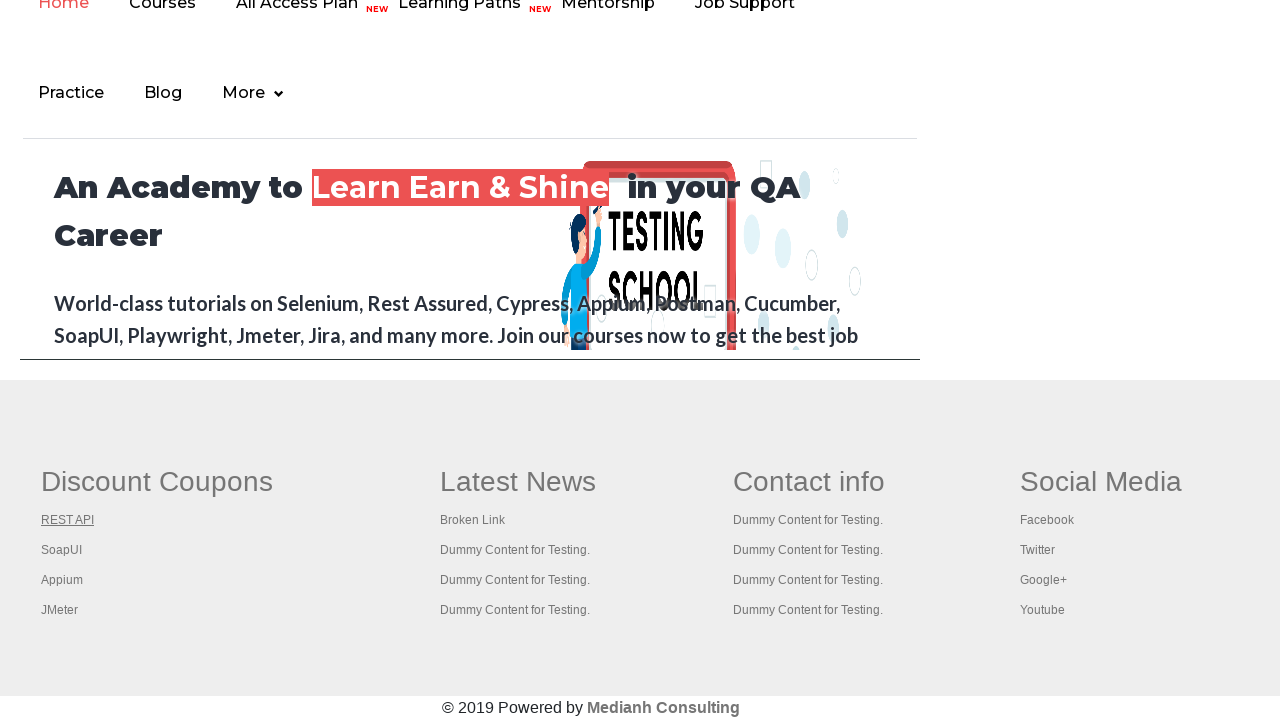

Opened footer link 2 in new tab using Ctrl+Click at (62, 550) on #gf-BIG table tbody tr td:first-child ul a >> nth=2
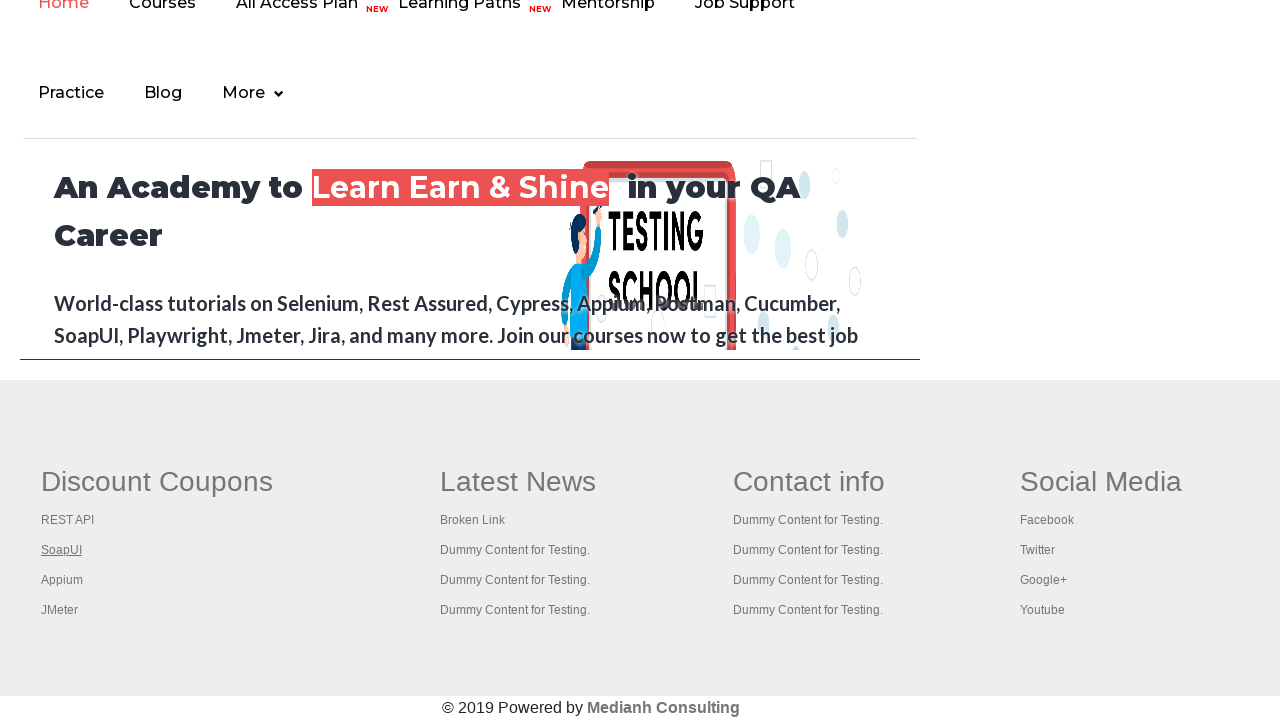

Waited for new tab to open after link 2
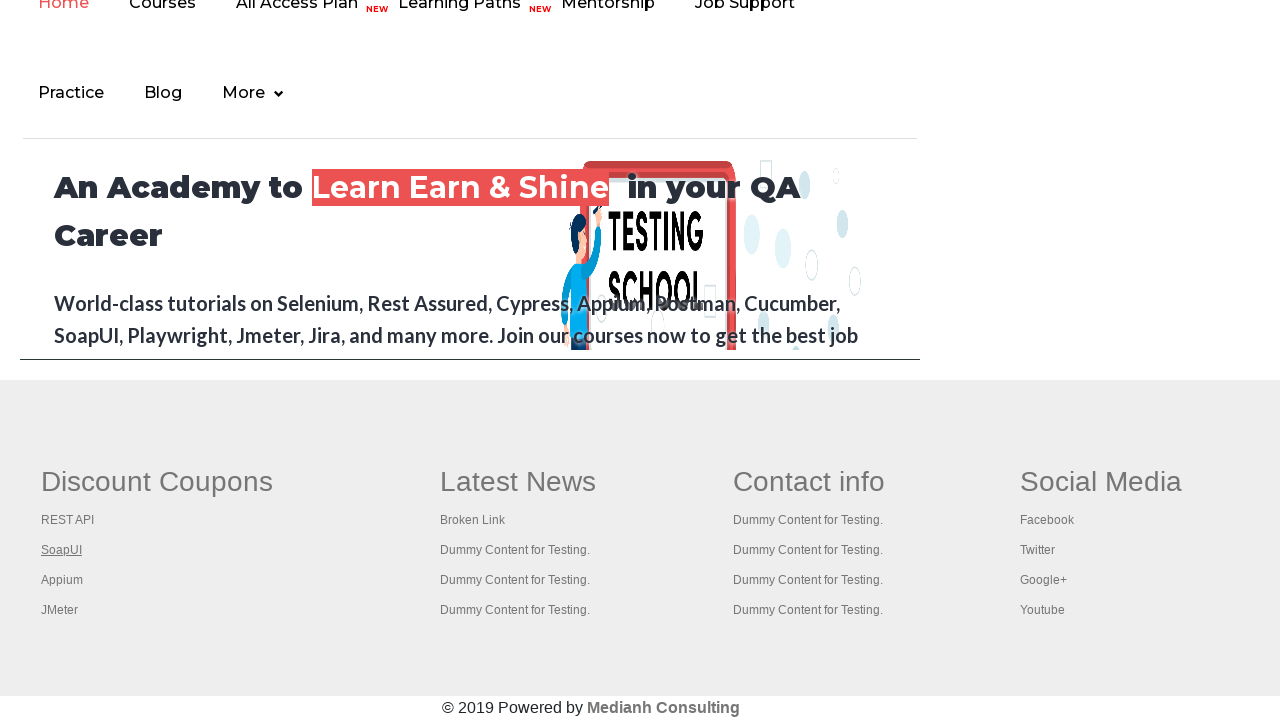

Opened footer link 3 in new tab using Ctrl+Click at (62, 580) on #gf-BIG table tbody tr td:first-child ul a >> nth=3
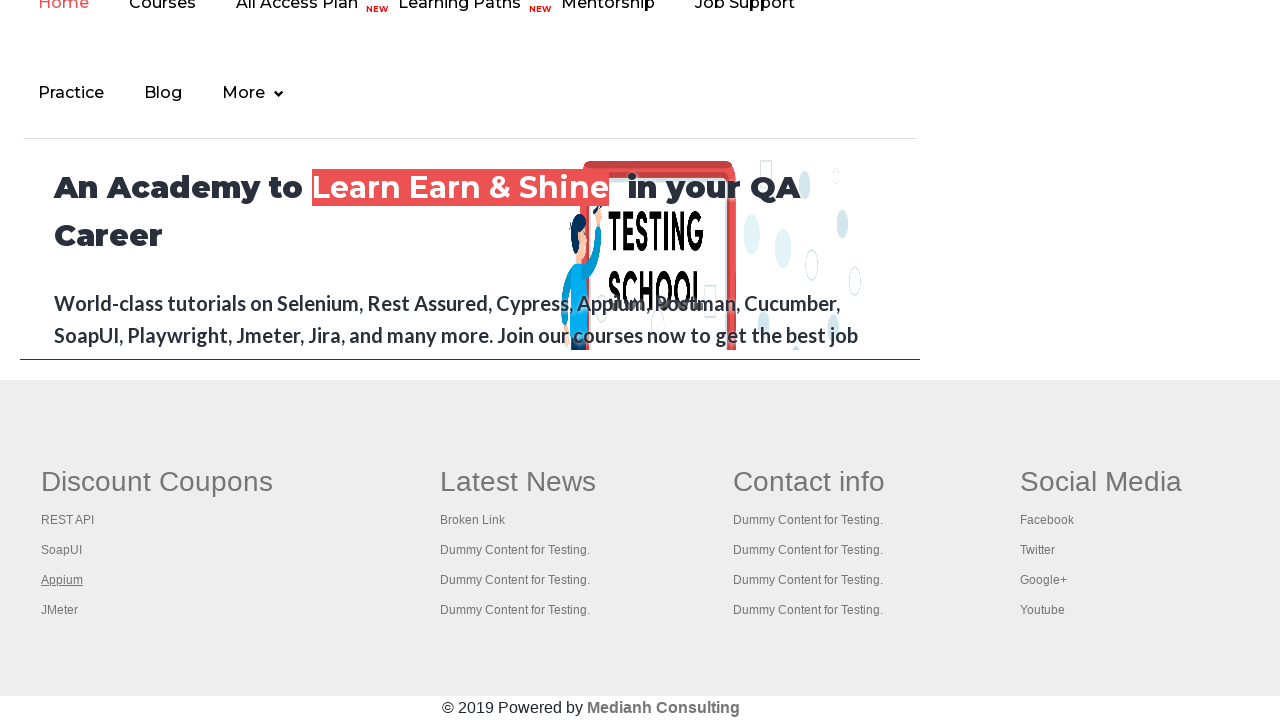

Waited for new tab to open after link 3
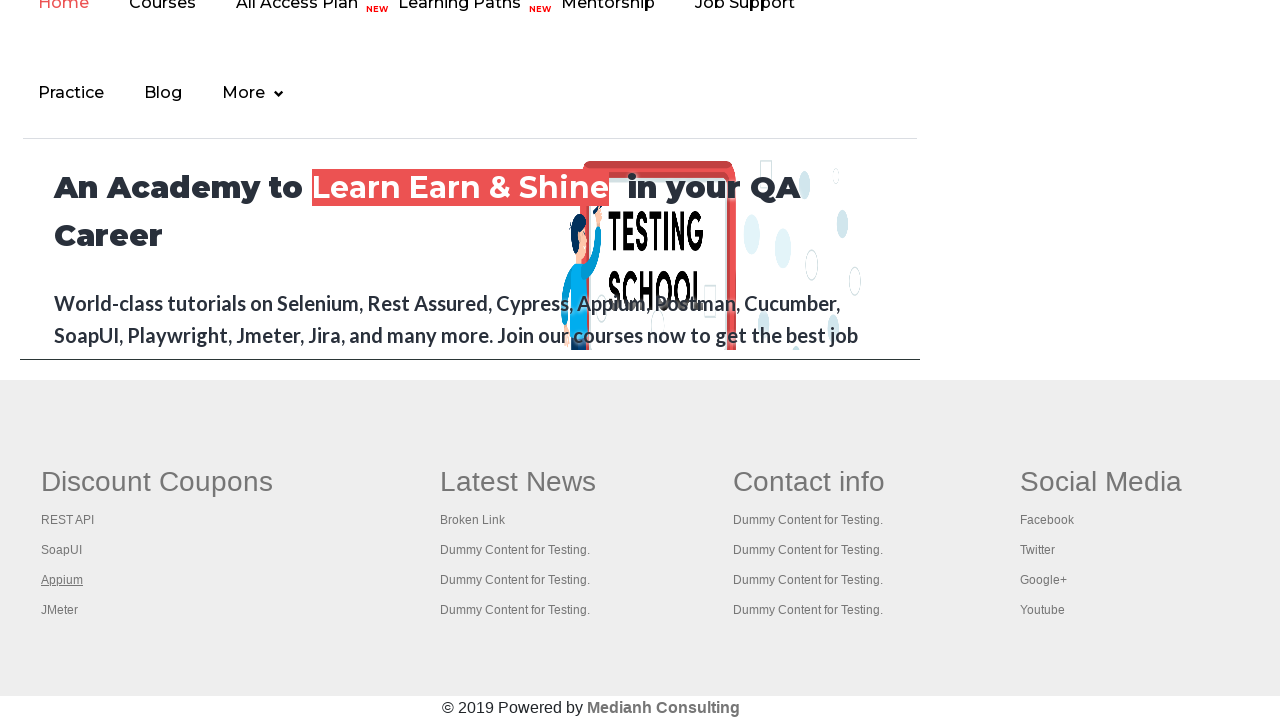

Opened footer link 4 in new tab using Ctrl+Click at (60, 610) on #gf-BIG table tbody tr td:first-child ul a >> nth=4
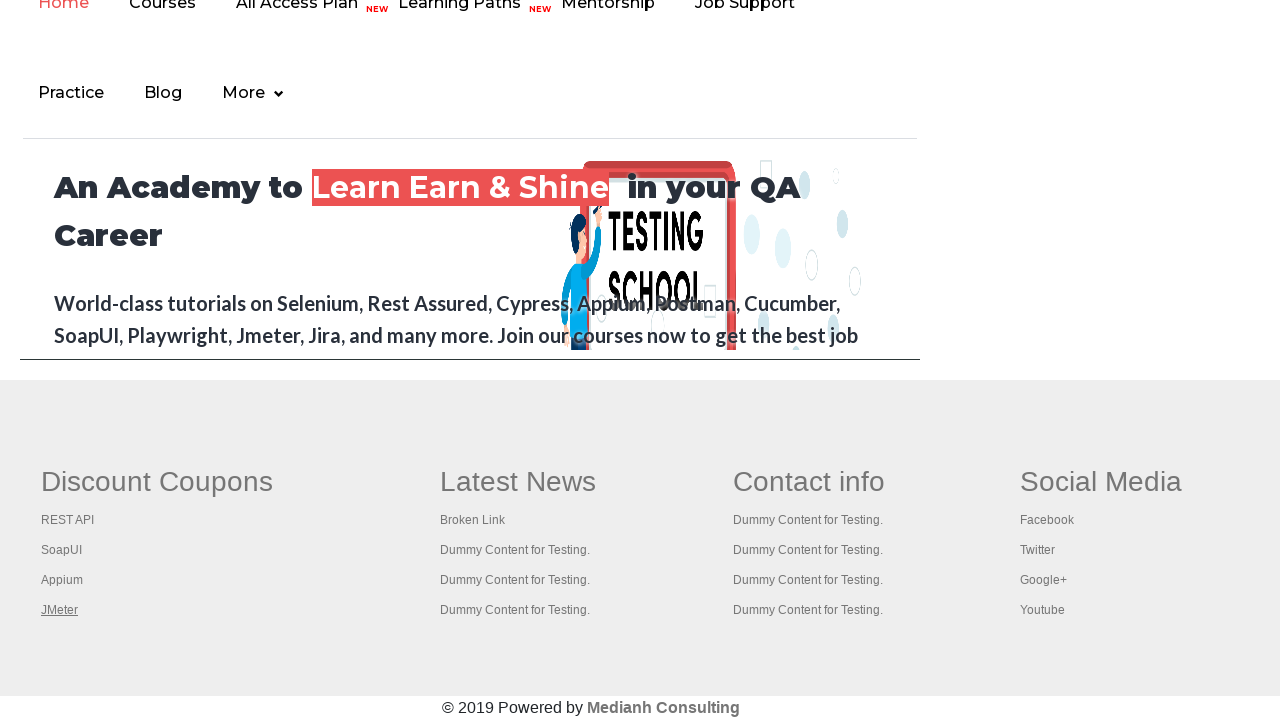

Waited for new tab to open after link 4
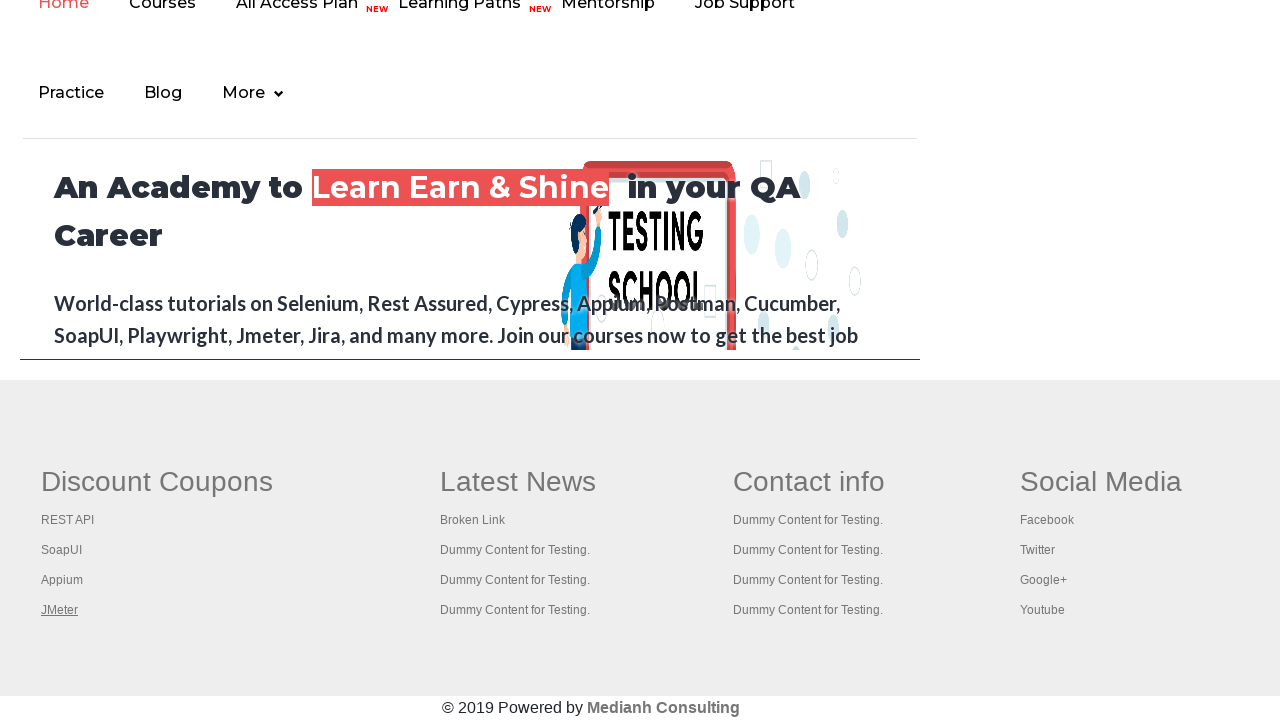

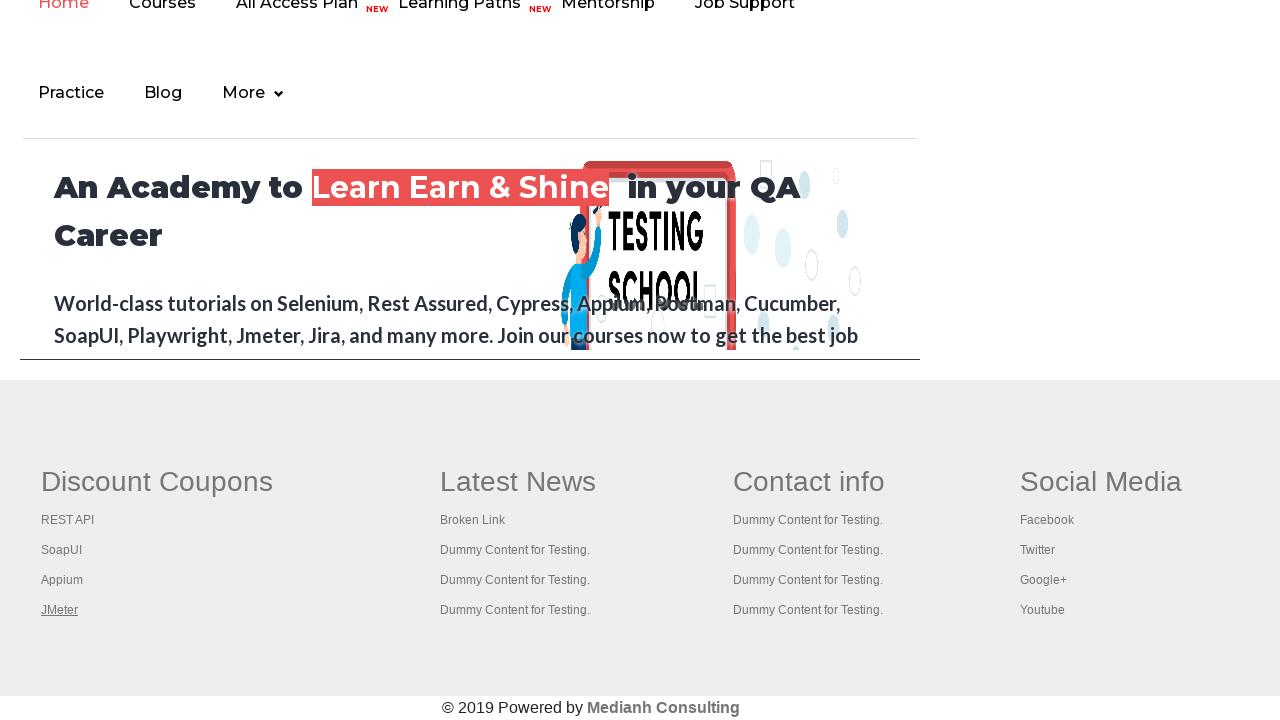